Tests iframe handling by navigating to jQueryUI's selectable demo page, switching to the iframe containing the demo, clicking multiple selectable list items, then switching back to the parent frame and navigating to the Demos page.

Starting URL: https://jqueryui.com/selectable/

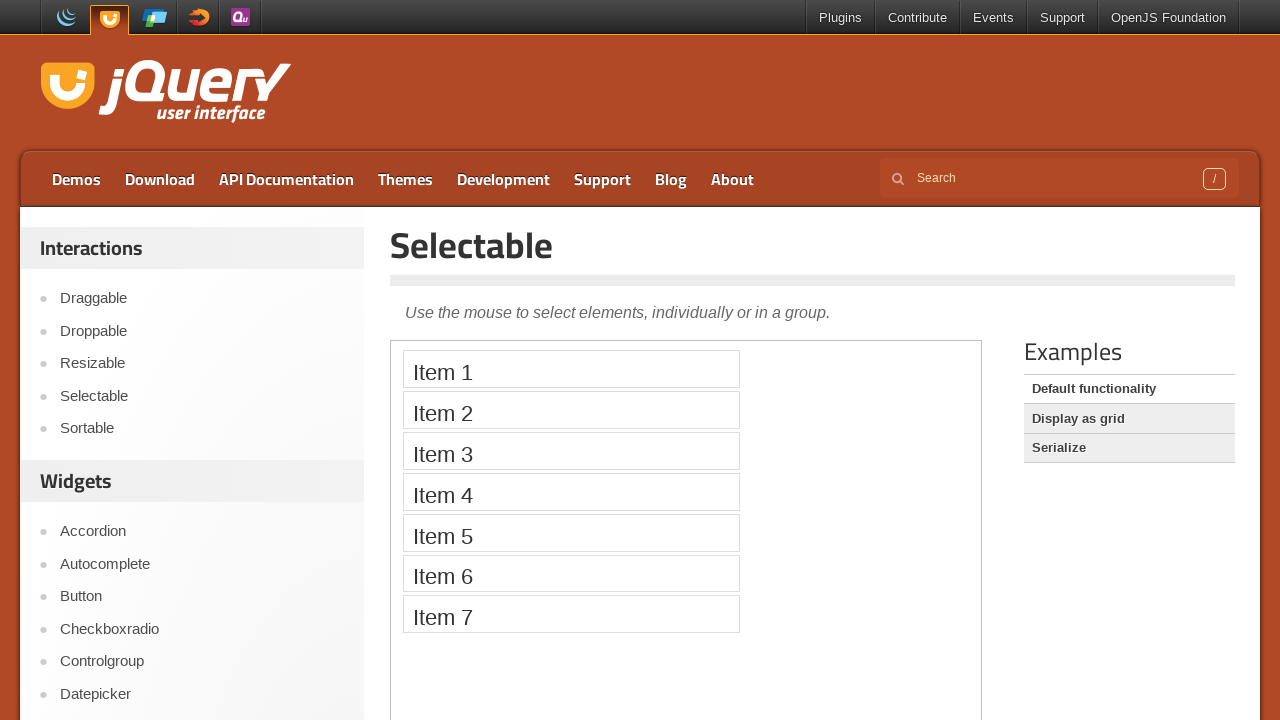

Clicked on Selectable link to navigate to the selectable demo page at (202, 396) on a:text('Selectable')
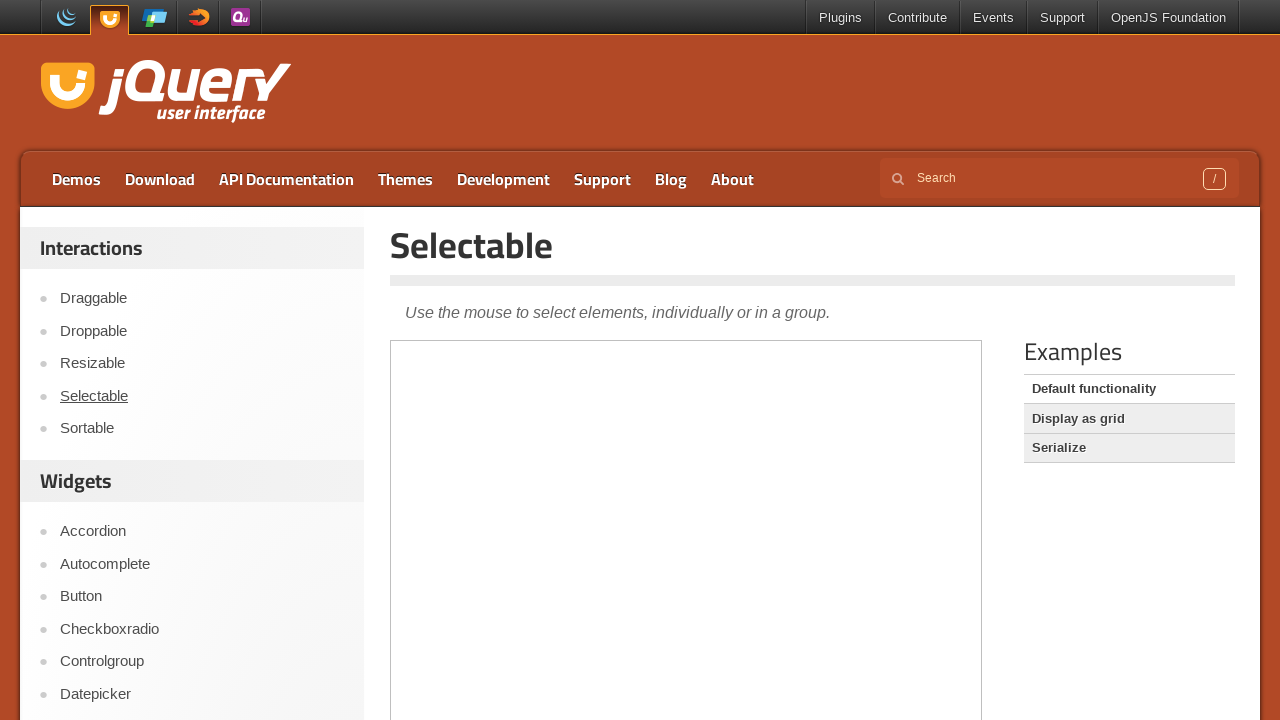

Waited for iframe.demo-frame to load
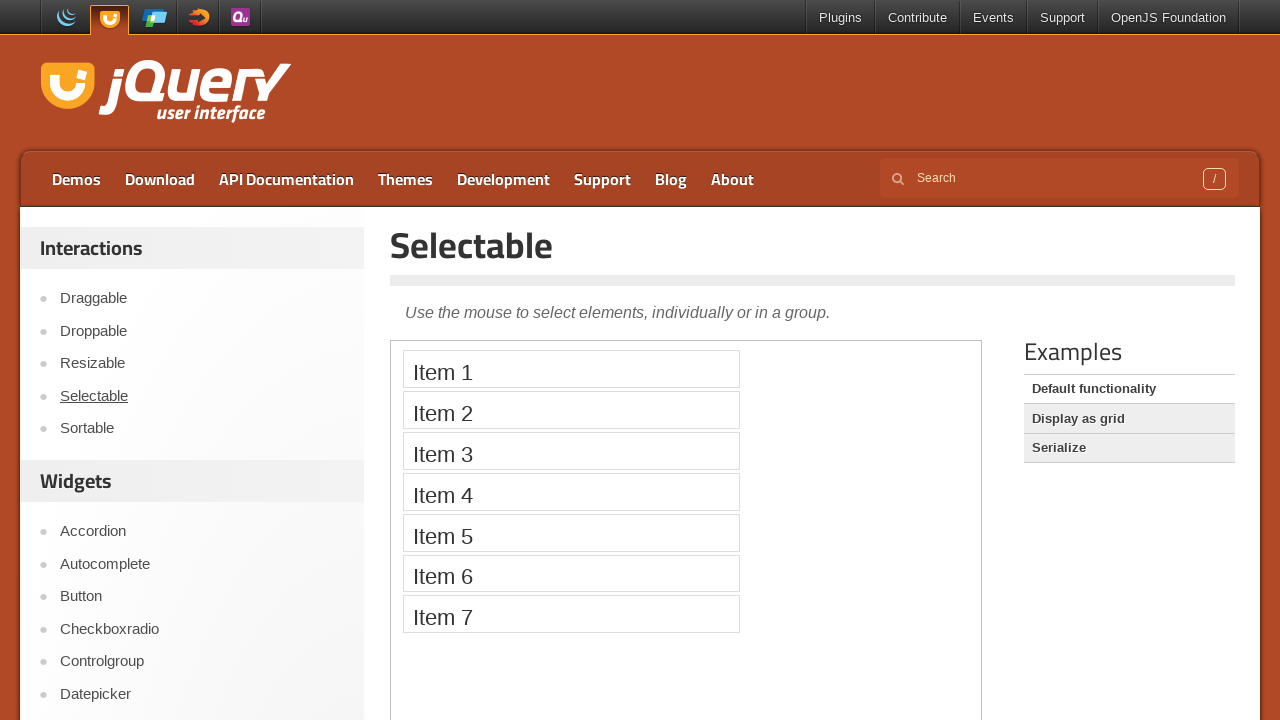

Located and switched context to the demo iframe
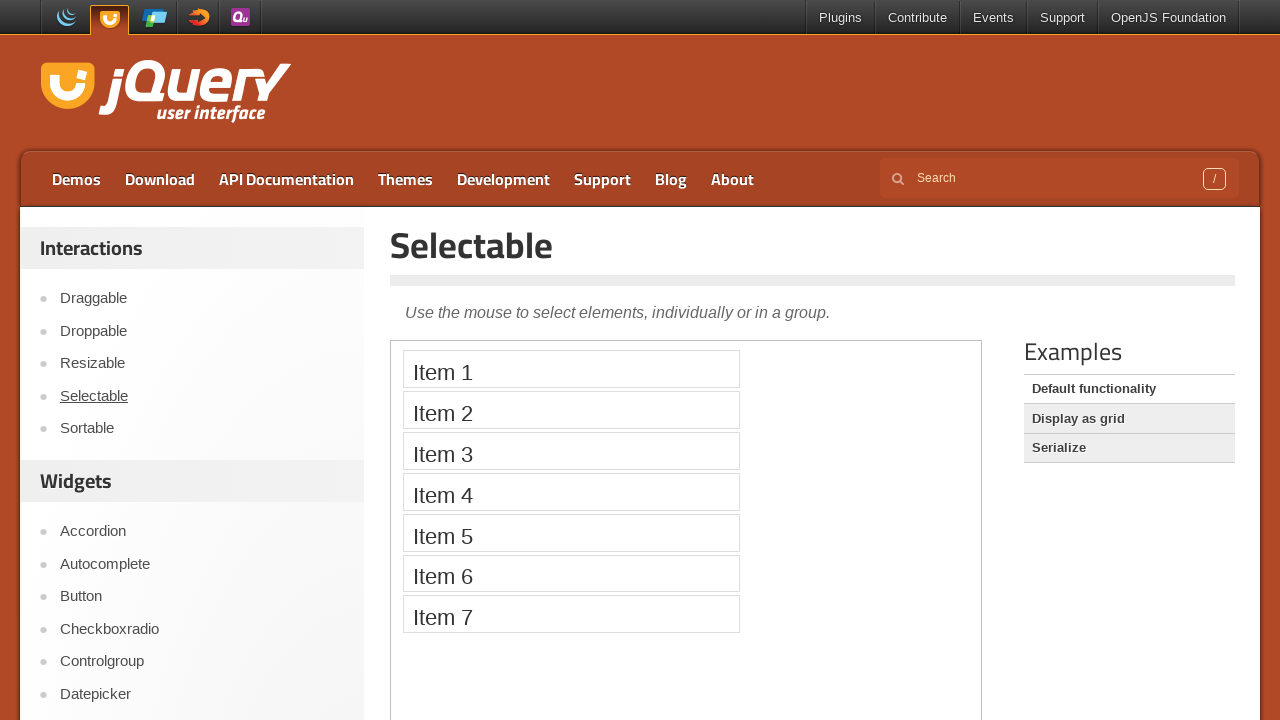

Clicked on Item 3 in the selectable list at (571, 451) on iframe.demo-frame >> internal:control=enter-frame >> xpath=//ol[@id='selectable'
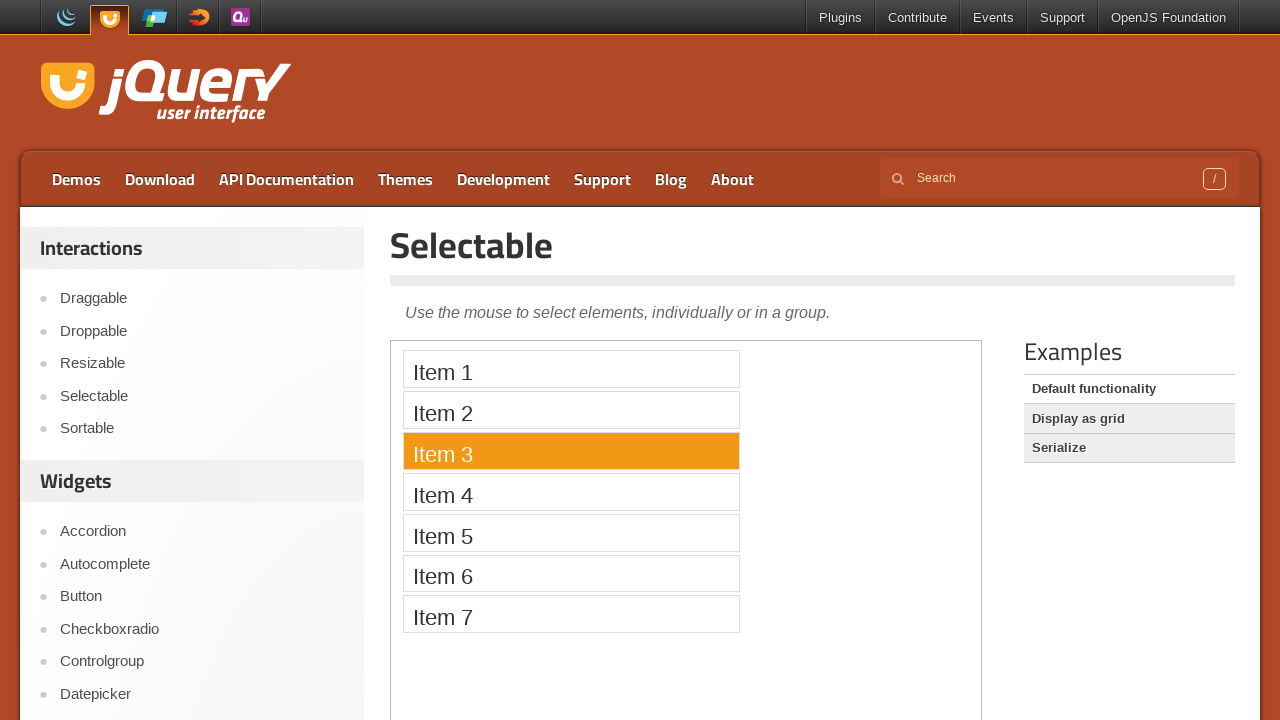

Clicked on Item 4 in the selectable list at (571, 492) on iframe.demo-frame >> internal:control=enter-frame >> xpath=//ol[@id='selectable'
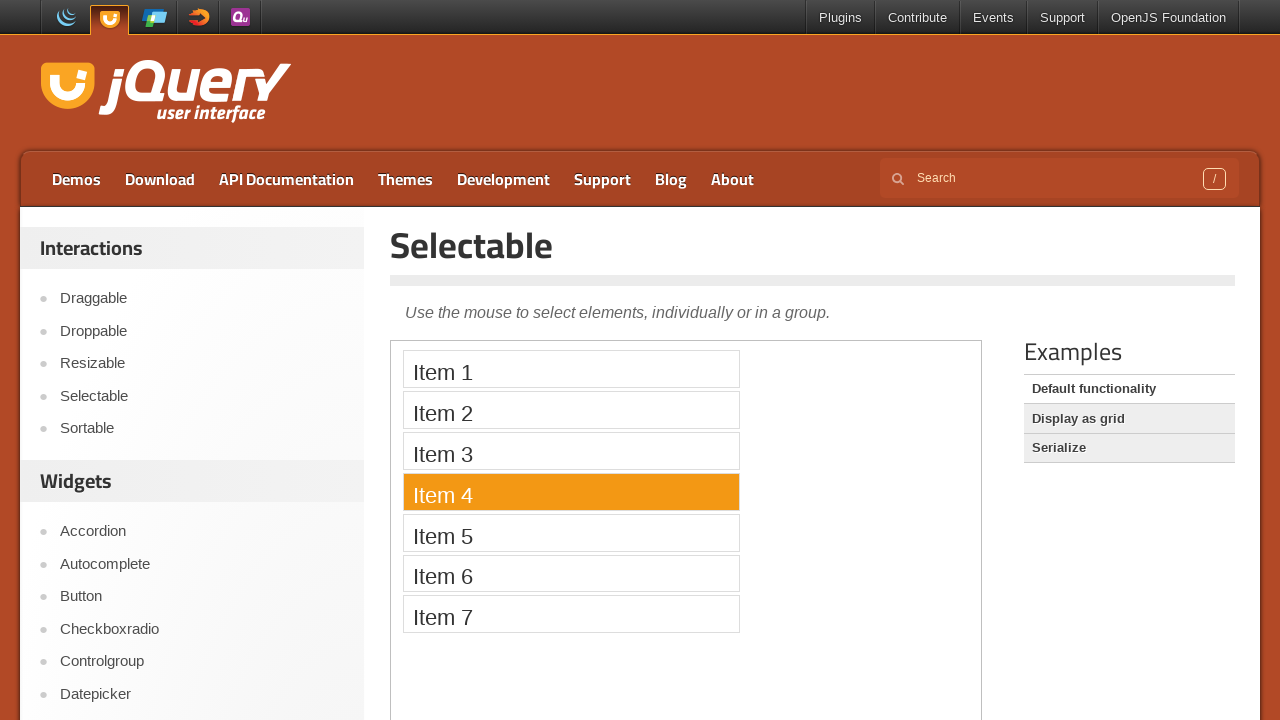

Clicked on Item 5 in the selectable list at (571, 532) on iframe.demo-frame >> internal:control=enter-frame >> xpath=//ol[@id='selectable'
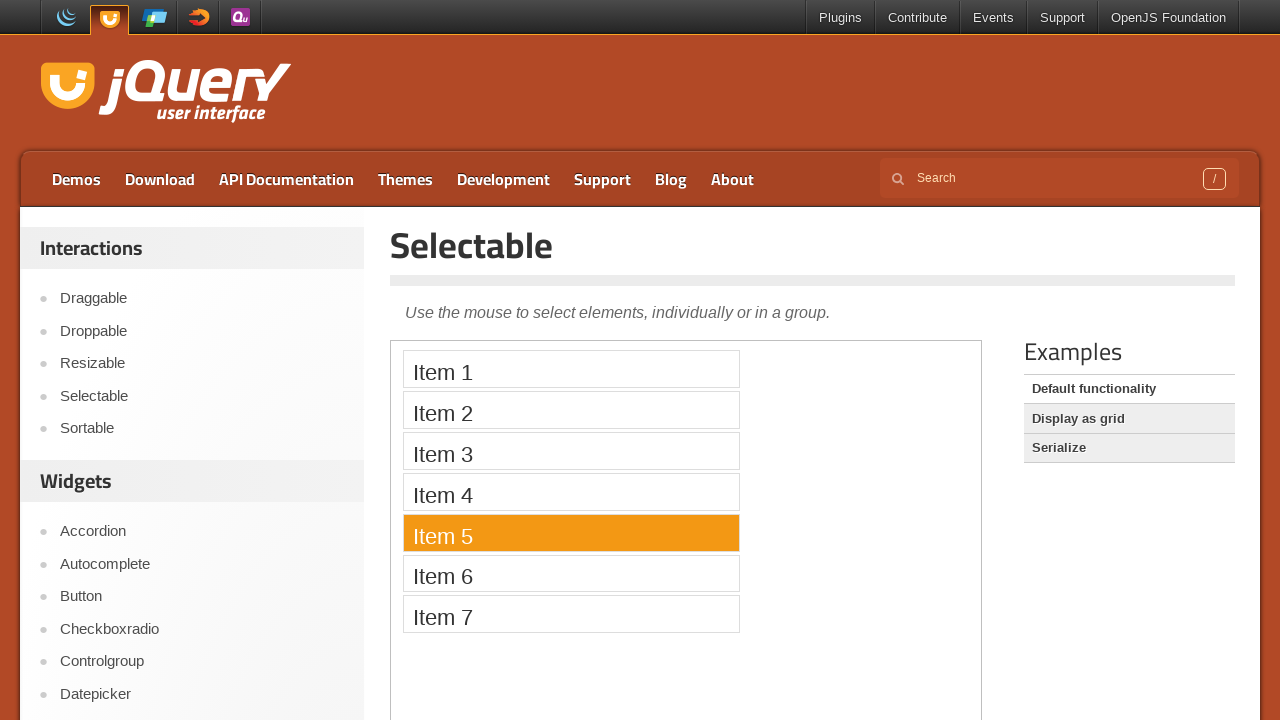

Clicked on Item 7 in the selectable list at (571, 614) on iframe.demo-frame >> internal:control=enter-frame >> xpath=//ol[@id='selectable'
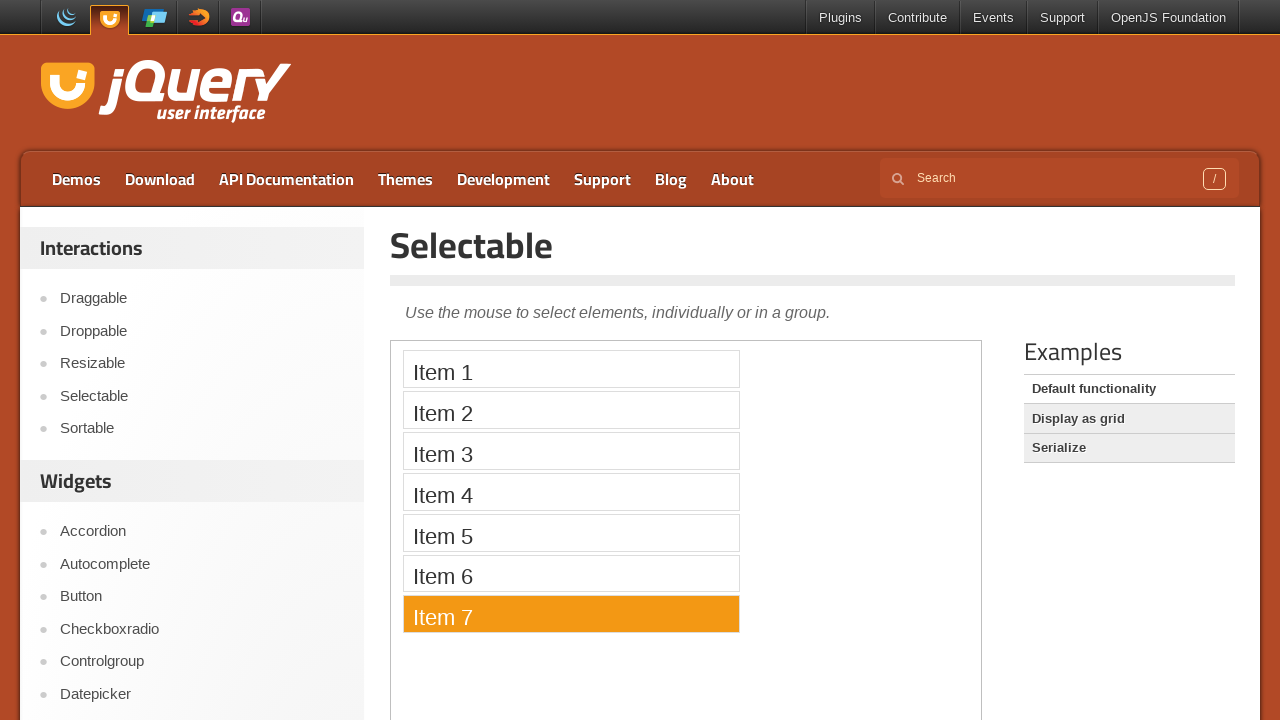

Clicked on Demos link to navigate back to the main demos page at (76, 179) on a:text('Demos')
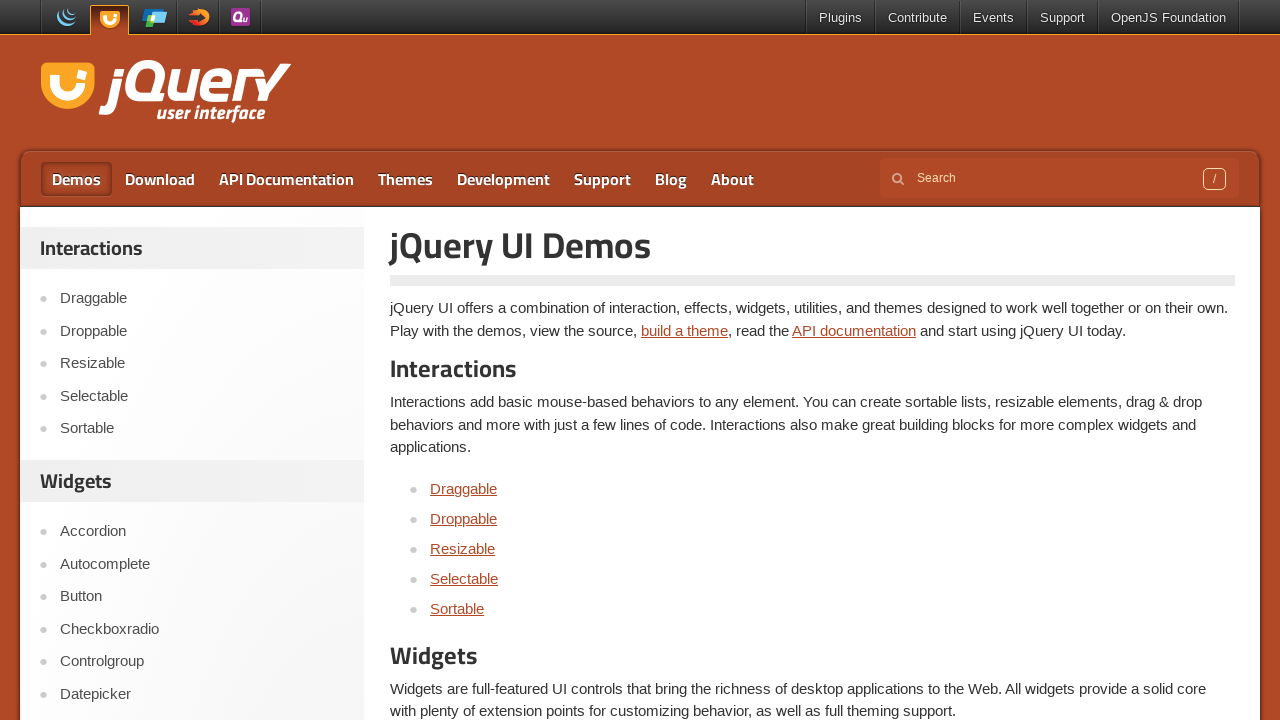

Waited for the Demos page to load completely
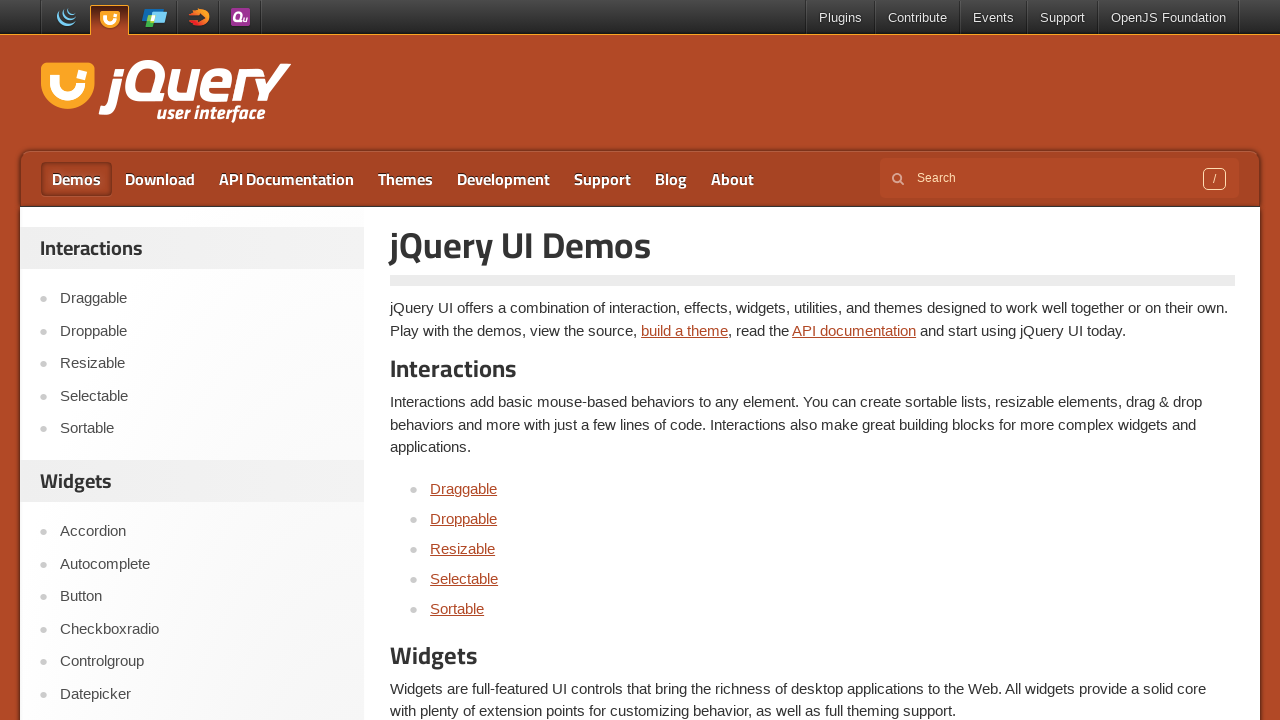

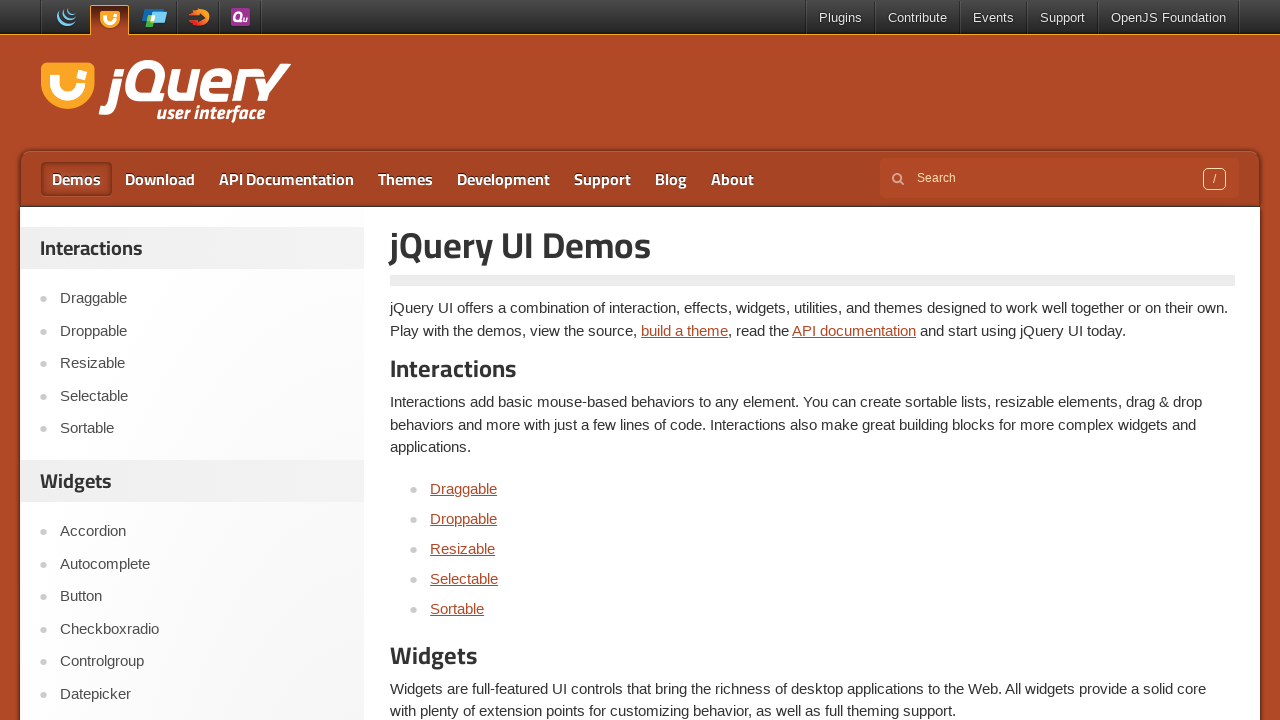